Tests the sorting functionality of a product table by clicking on the first column header to sort, verifying the sort order, then navigates through paginated results to find and display the price of "Rice"

Starting URL: https://rahulshettyacademy.com/greenkart/#/offers

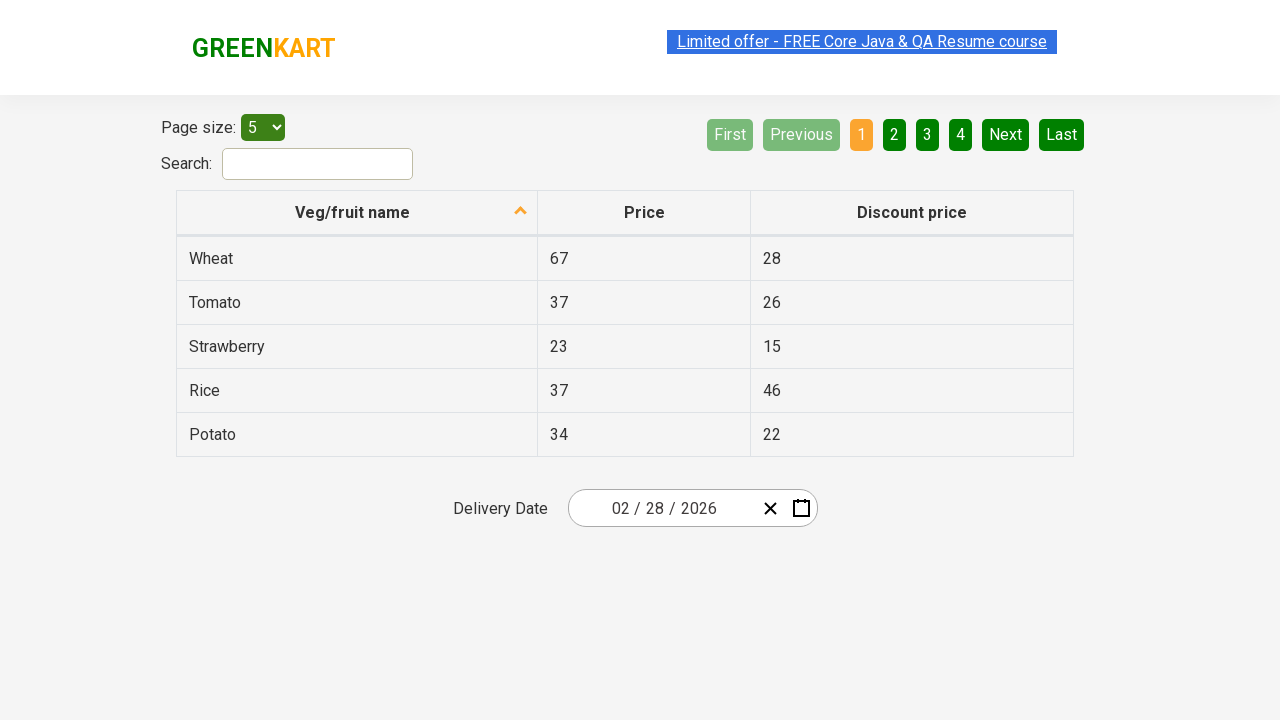

Clicked first column header to sort product table at (357, 213) on xpath=//tr/th[1]
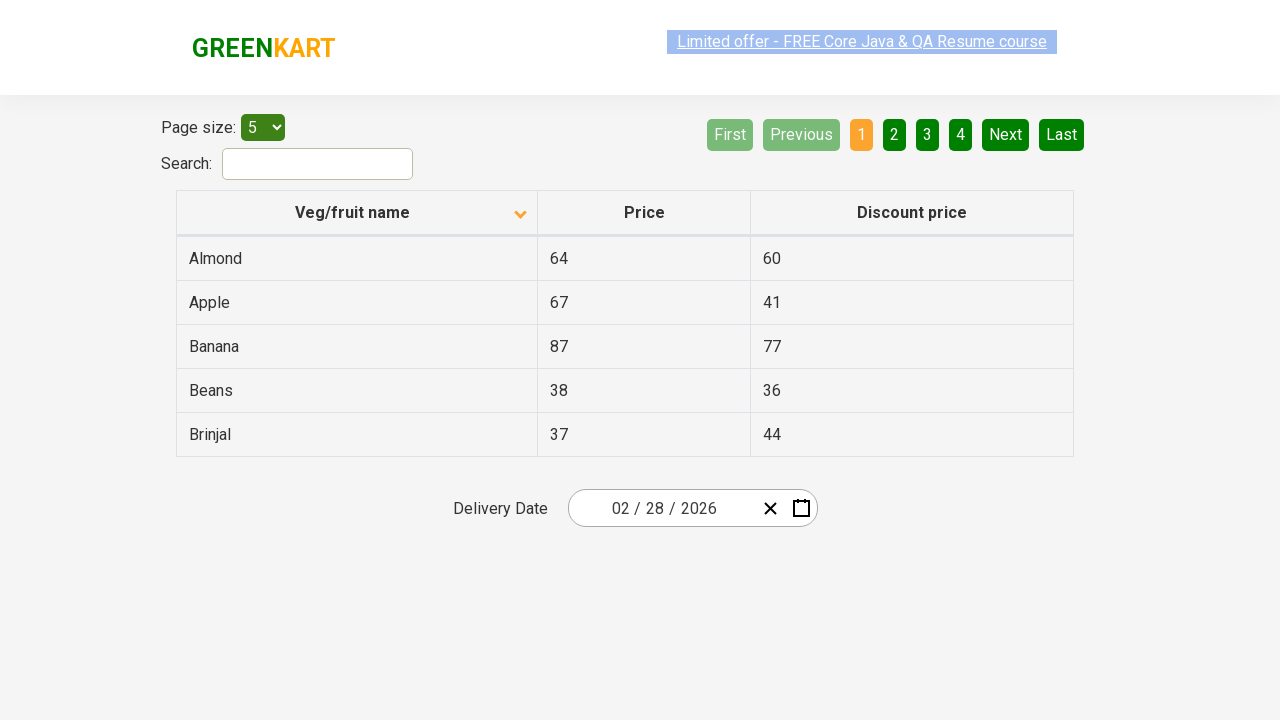

Table rows loaded and visible
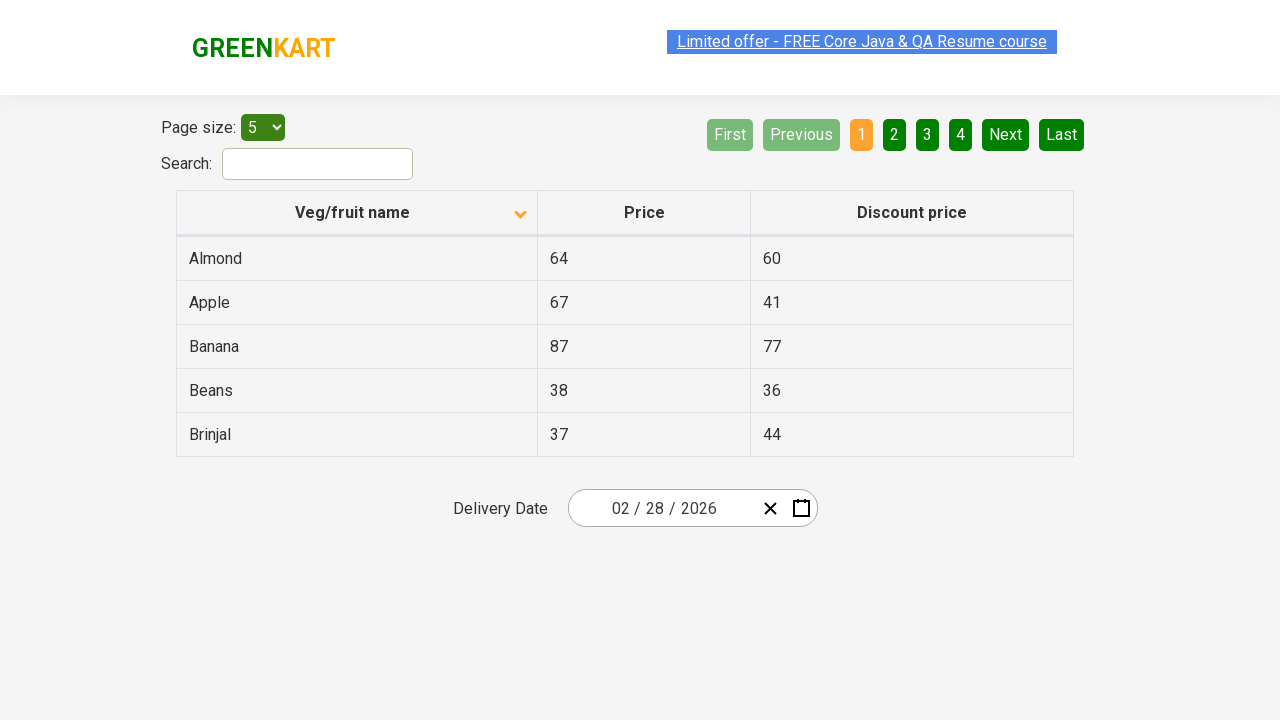

Retrieved 5 product names from first column
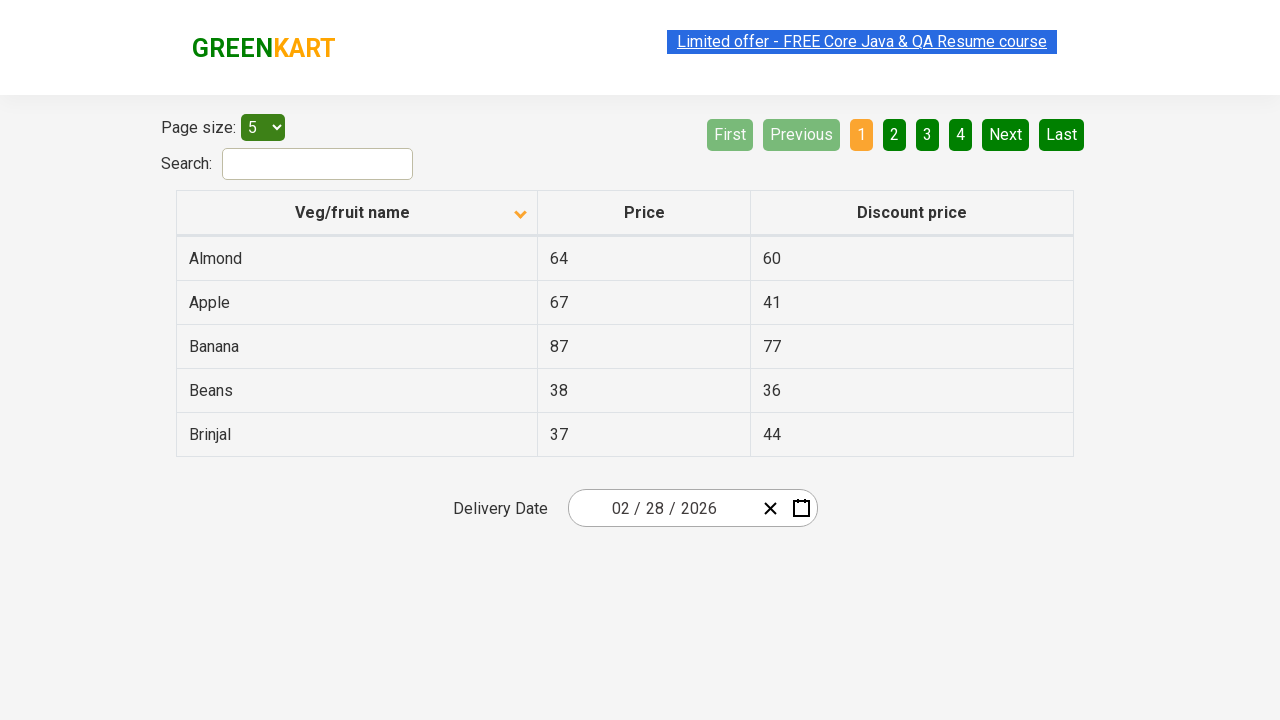

Verified that product table is sorted alphabetically
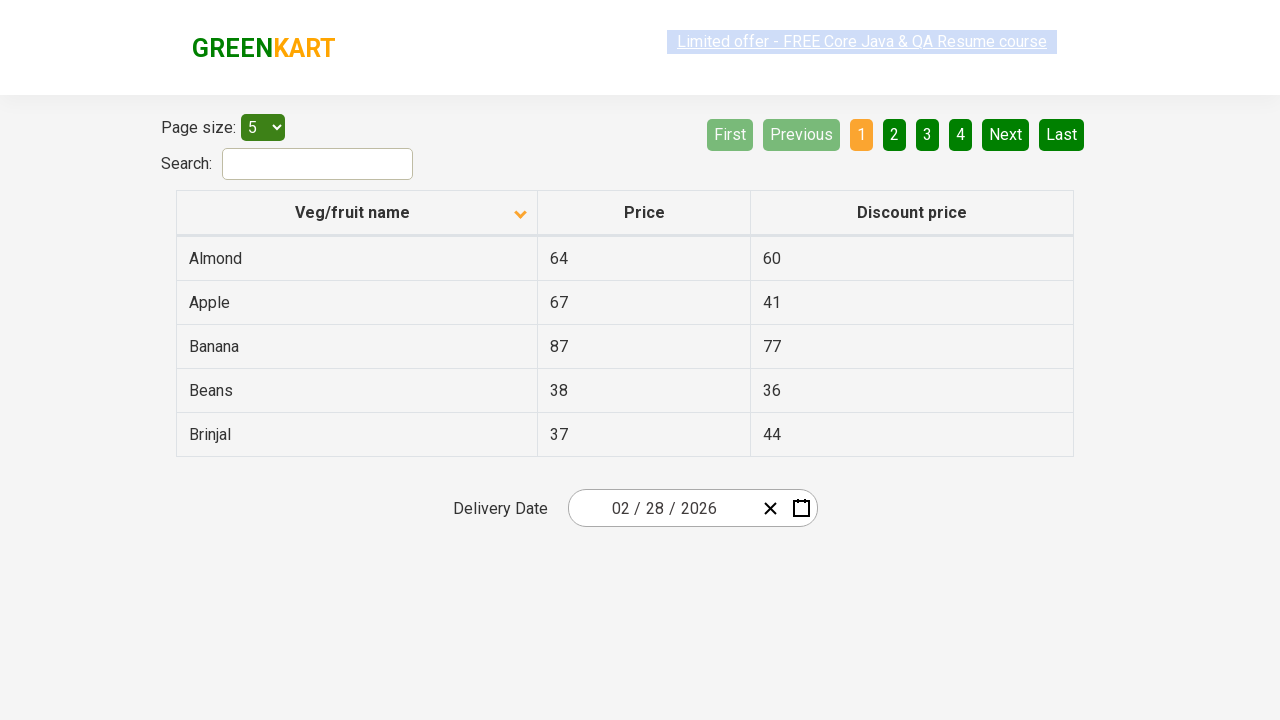

Clicked Next button to navigate to next page of products at (1006, 134) on [aria-label='Next']
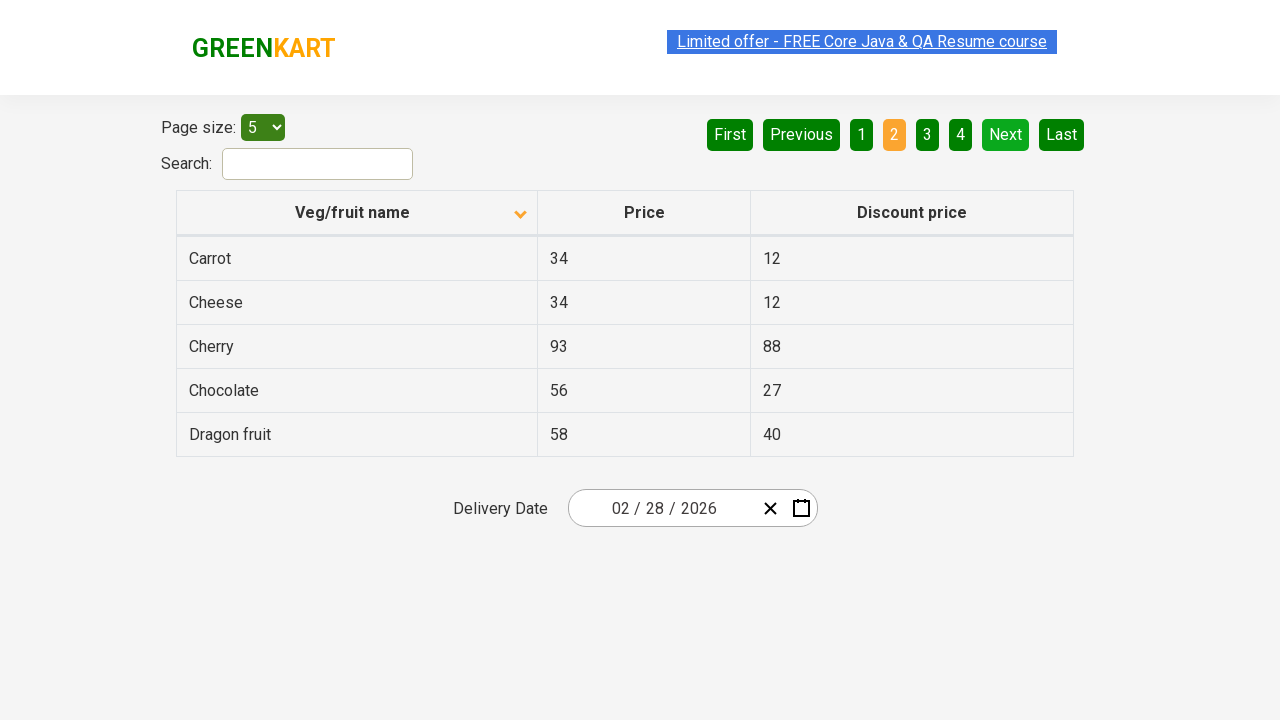

Waited for next page to load
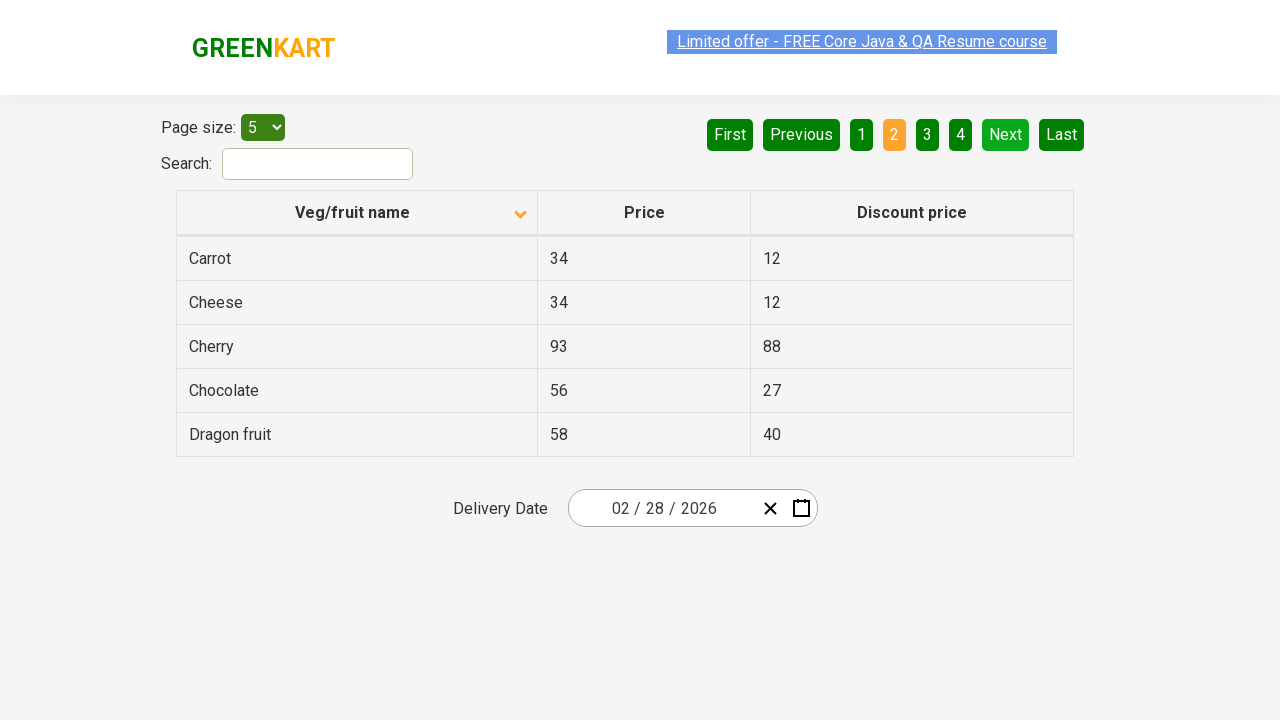

Clicked Next button to navigate to next page of products at (1006, 134) on [aria-label='Next']
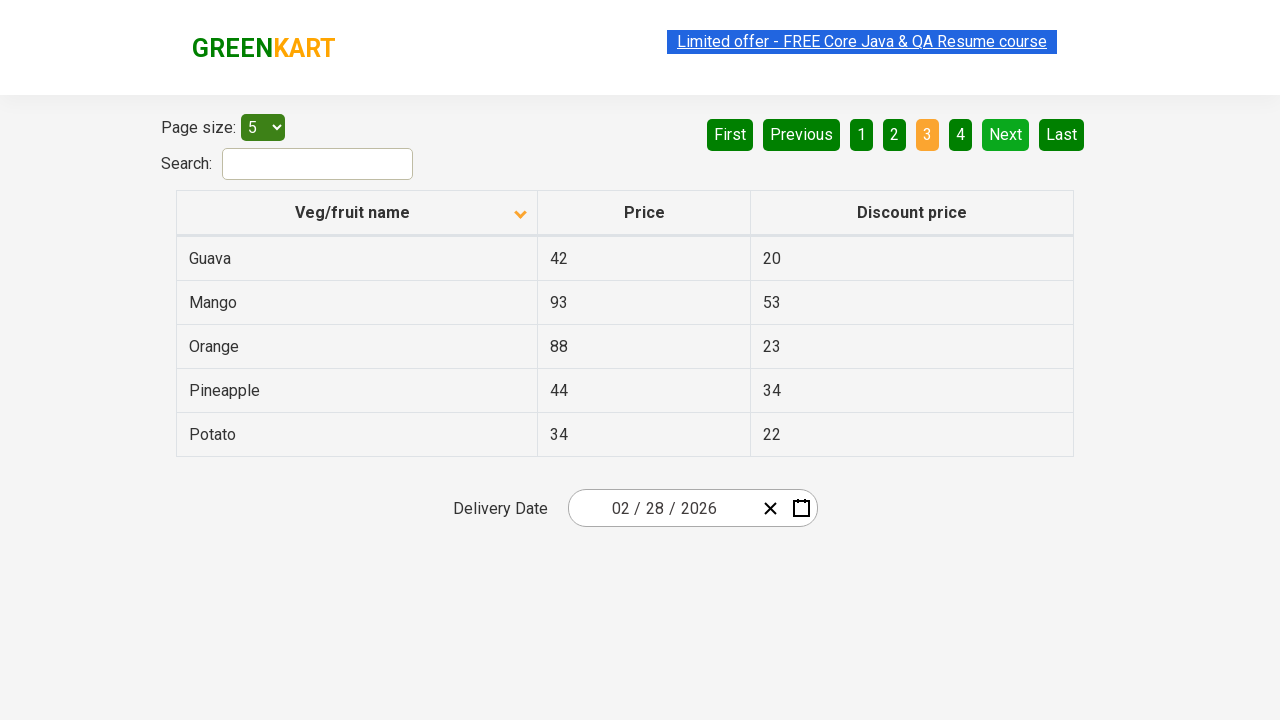

Waited for next page to load
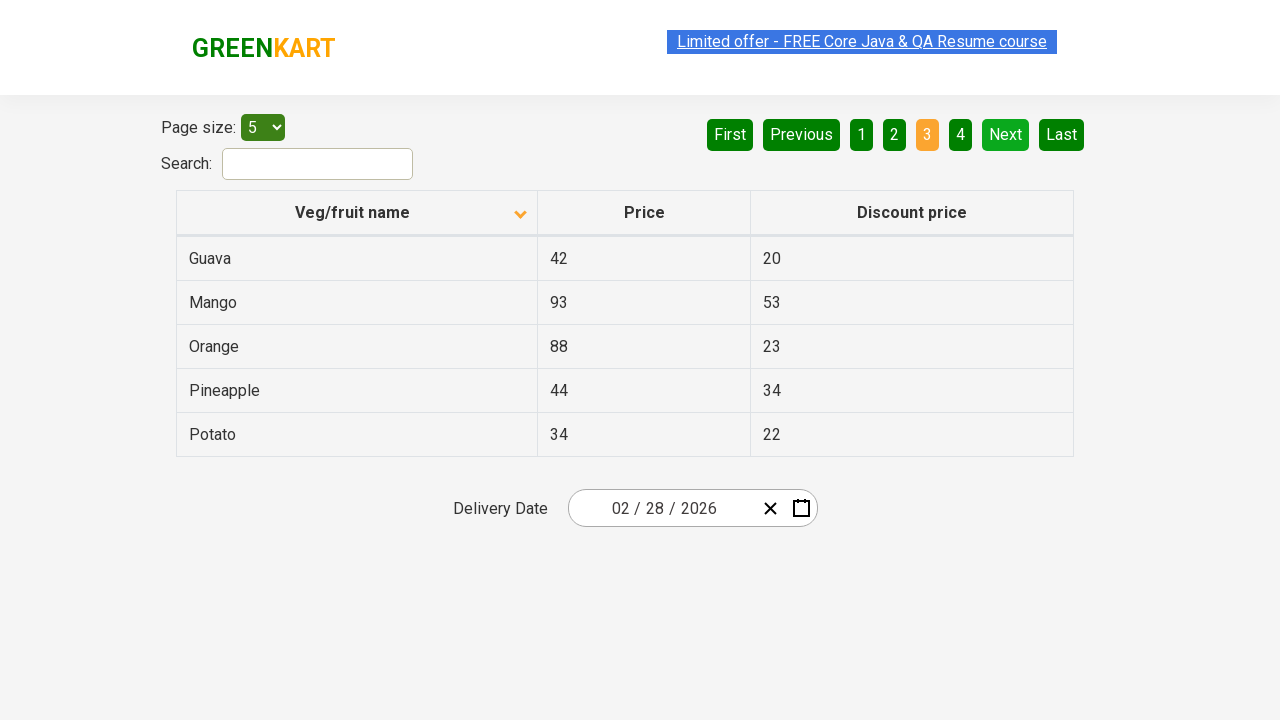

Clicked Next button to navigate to next page of products at (1006, 134) on [aria-label='Next']
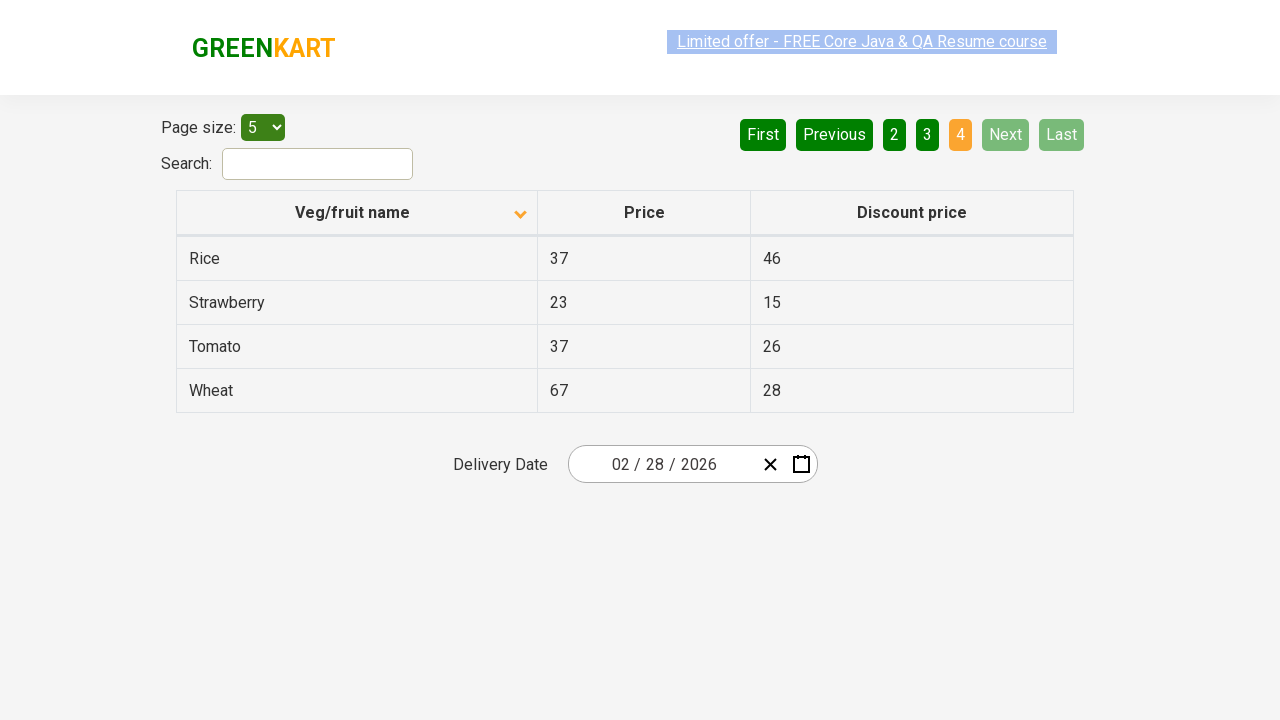

Waited for next page to load
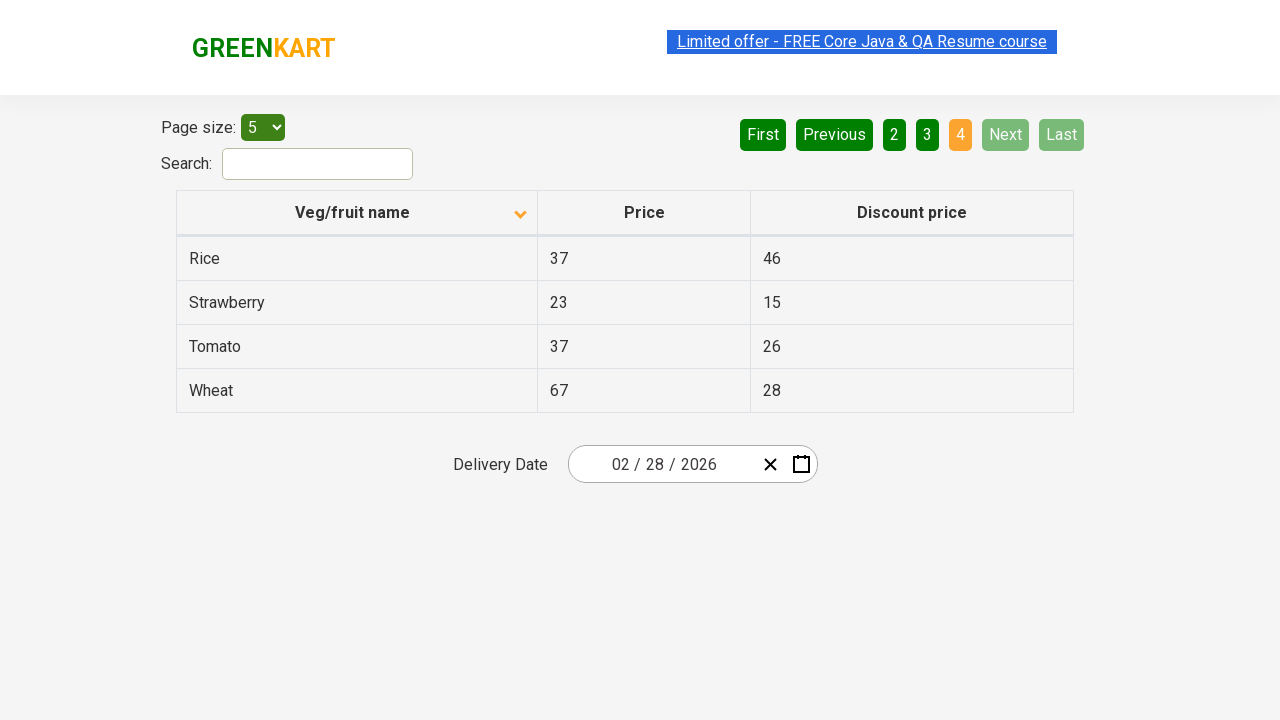

Found Rice in product table with price: 37
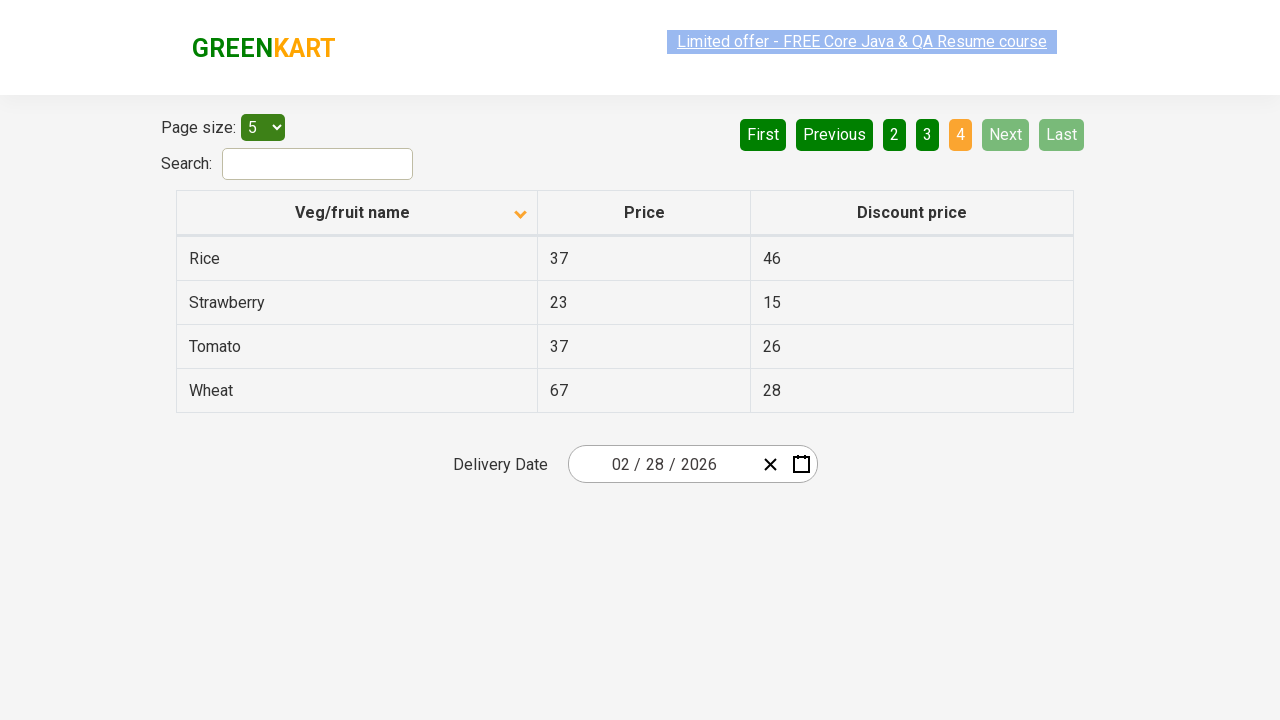

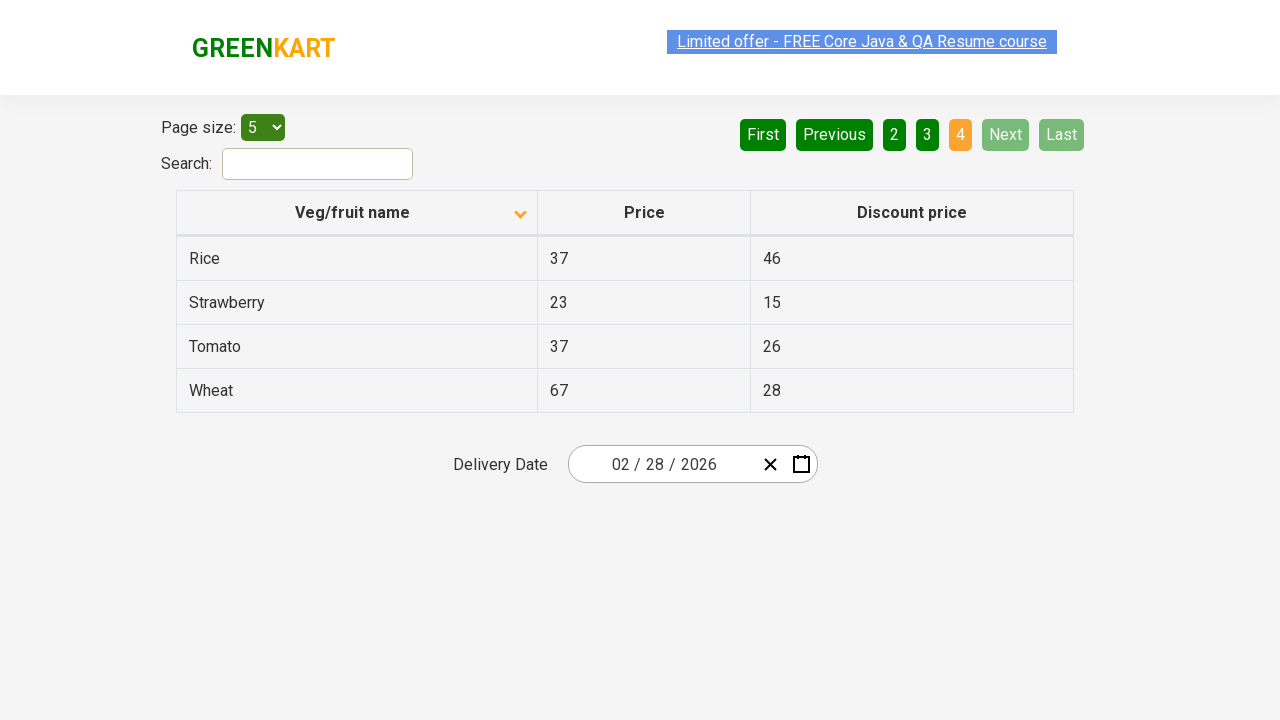